Tests autocomplete functionality by typing a character, navigating with arrow keys, and selecting an option with Enter key

Starting URL: https://demoqa.com/auto-complete

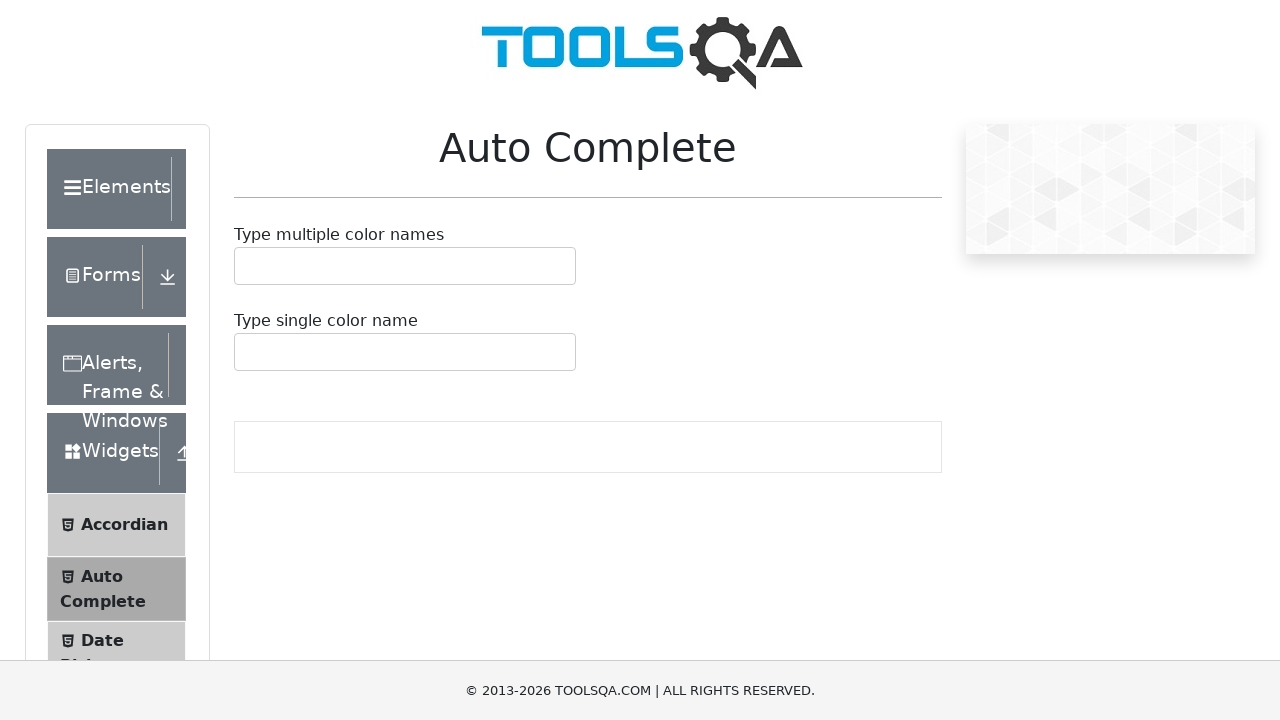

Clicked on the autocomplete input field at (247, 352) on #autoCompleteSingleInput
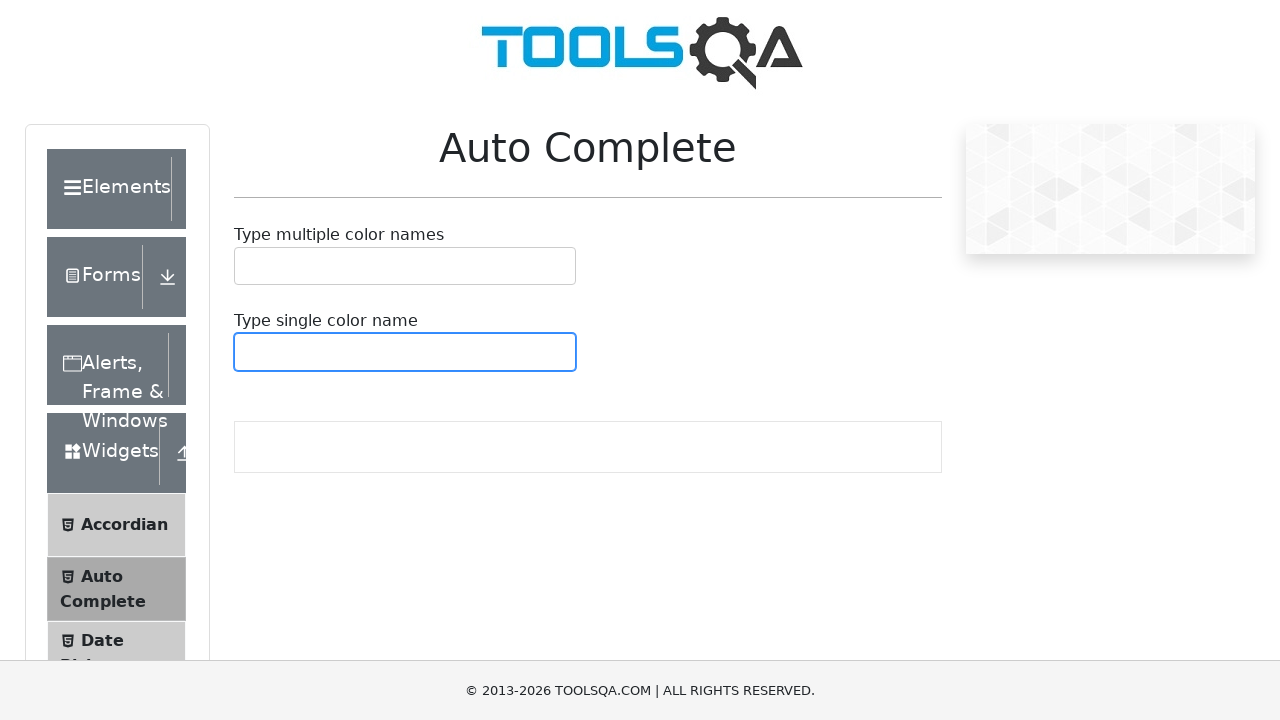

Typed 'b' to trigger autocomplete suggestions on #autoCompleteSingleInput
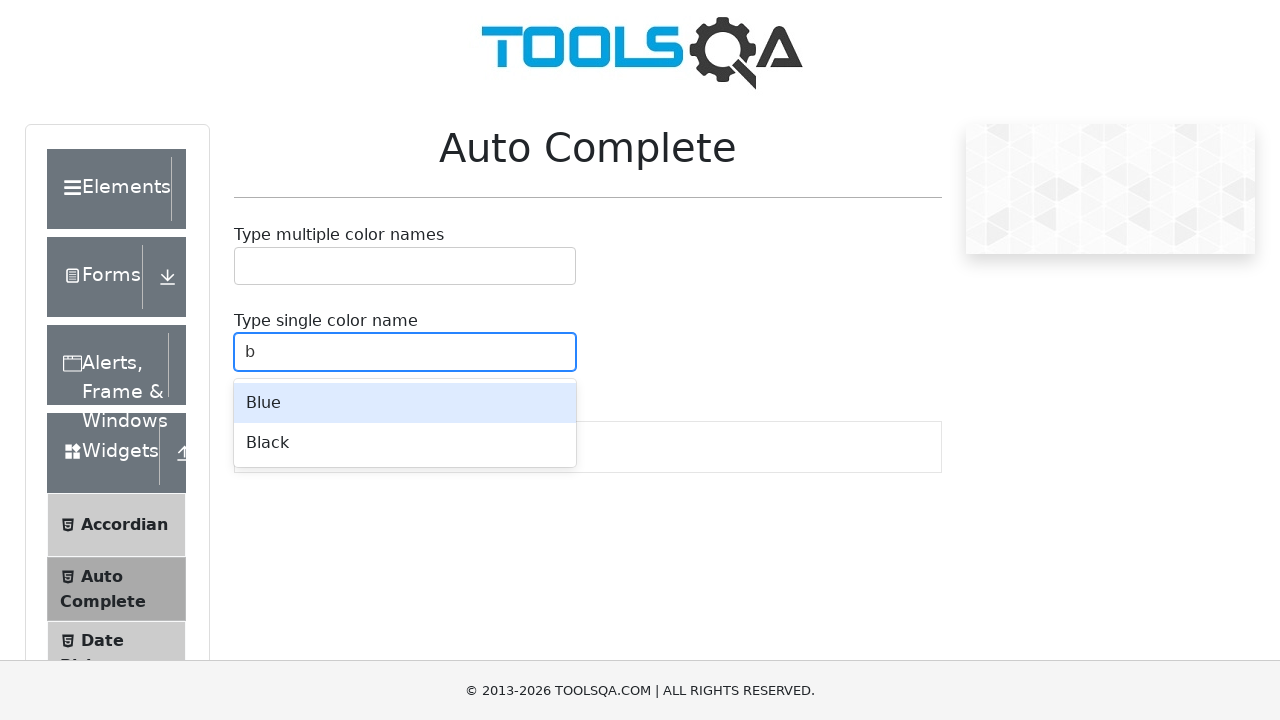

Waited for autocomplete suggestions to appear
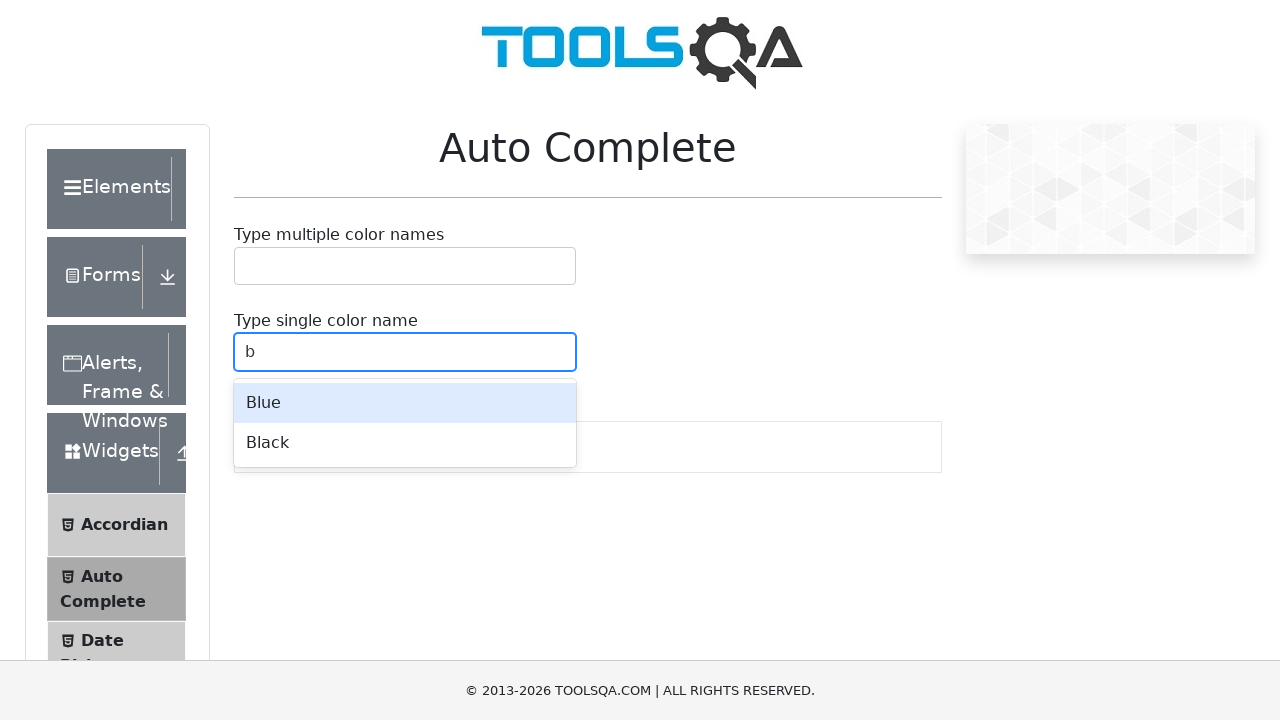

Pressed ArrowDown to navigate to first suggestion
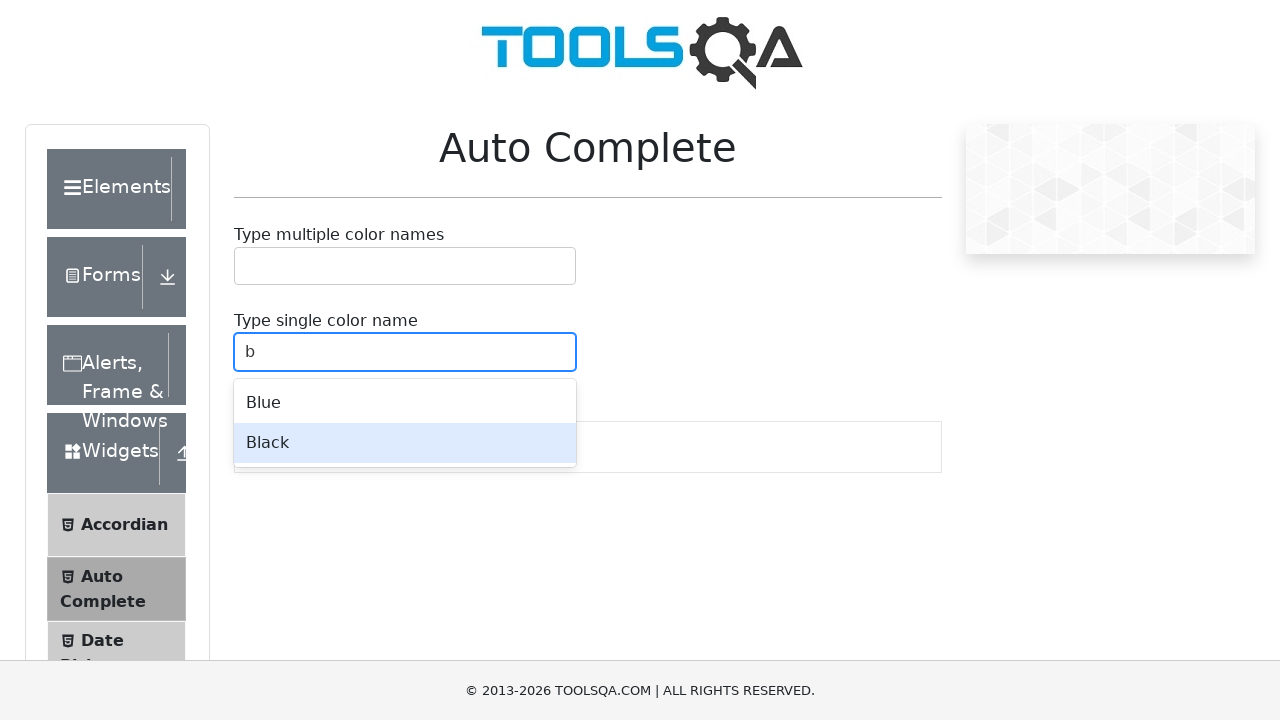

Pressed Enter to select the suggestion
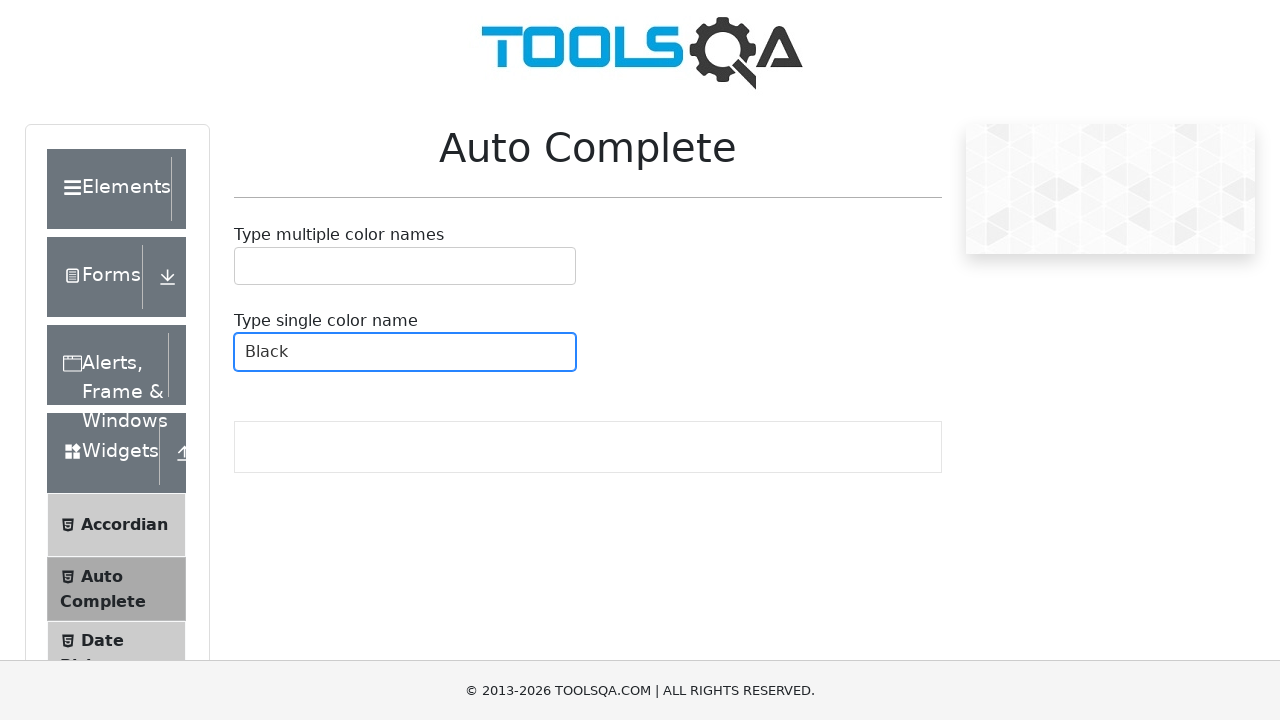

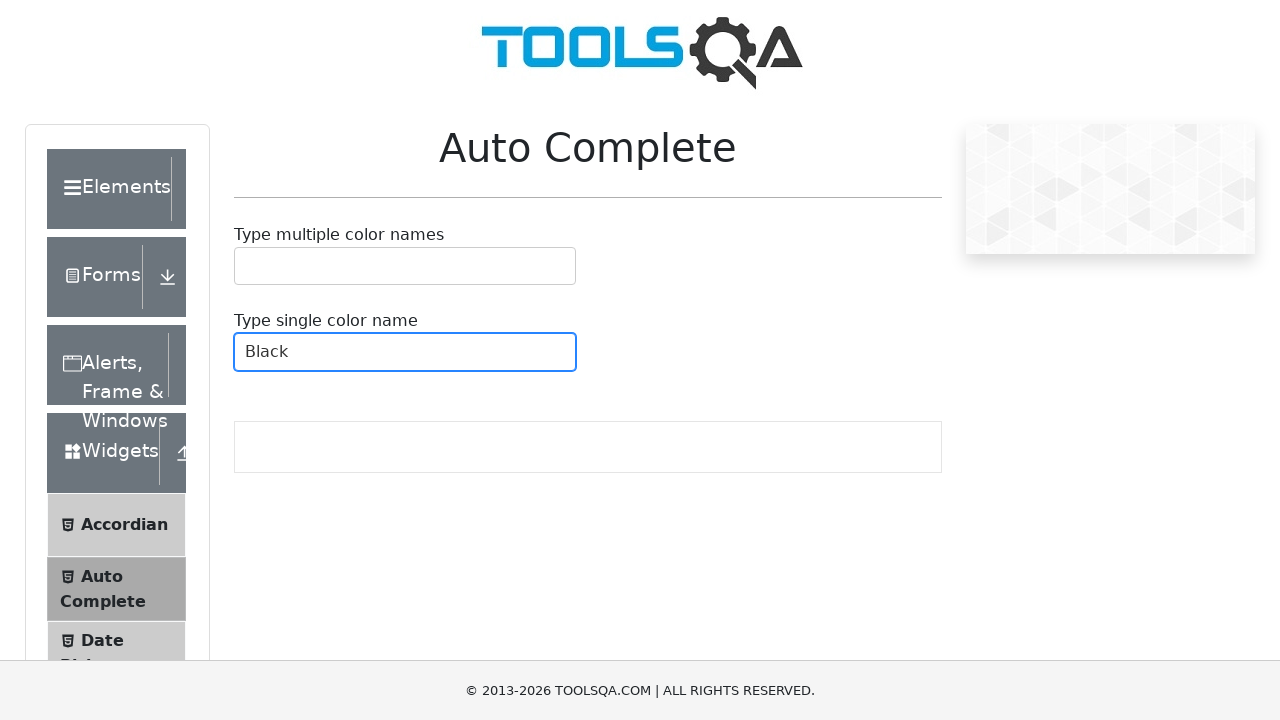